Tests popup validations including visibility toggling, dialog handling, mouse hover actions, and iframe interactions on a practice automation page.

Starting URL: https://rahulshettyacademy.com/AutomationPractice/

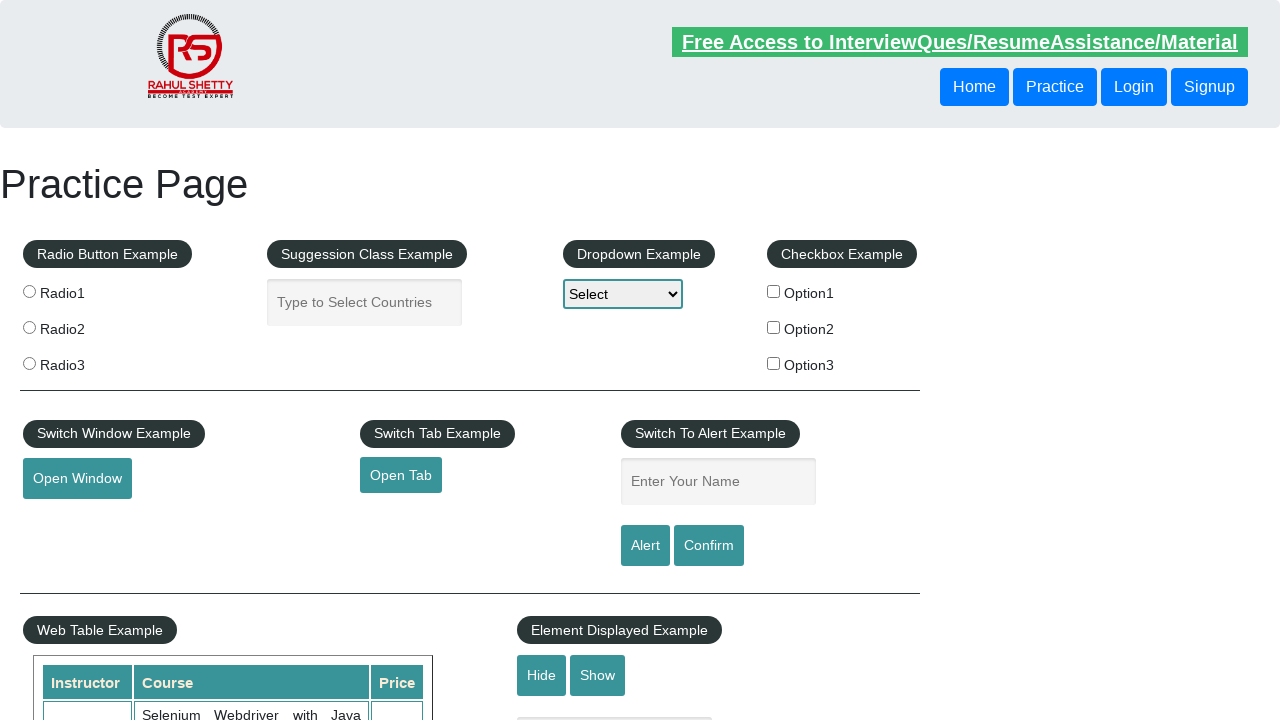

Waited for text box element to be present in DOM
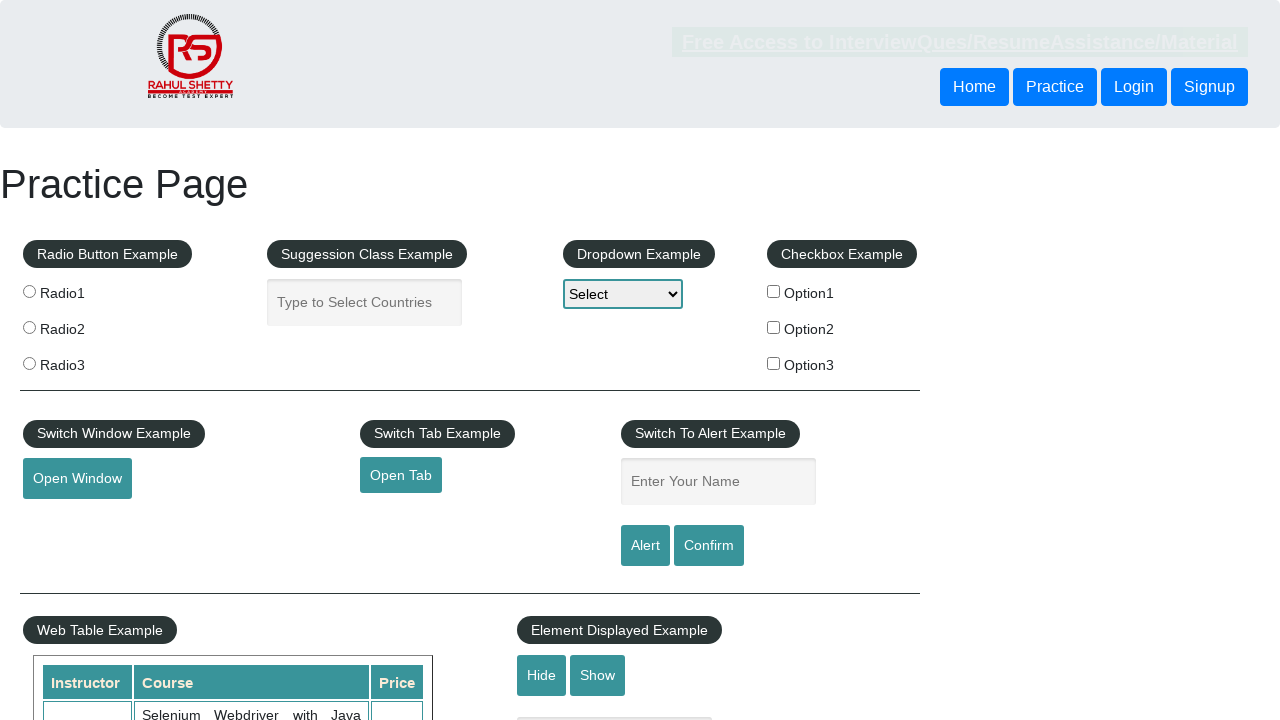

Verified text box is visible
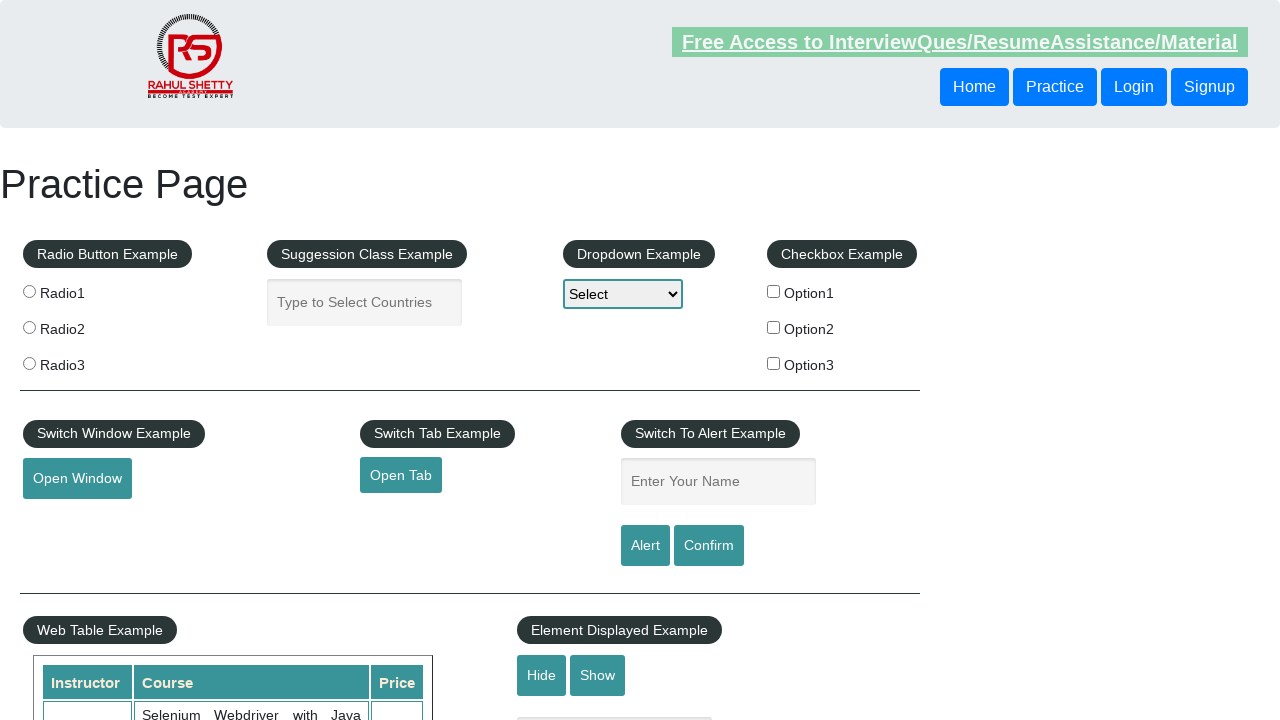

Clicked hide button to hide text box at (542, 675) on #hide-textbox
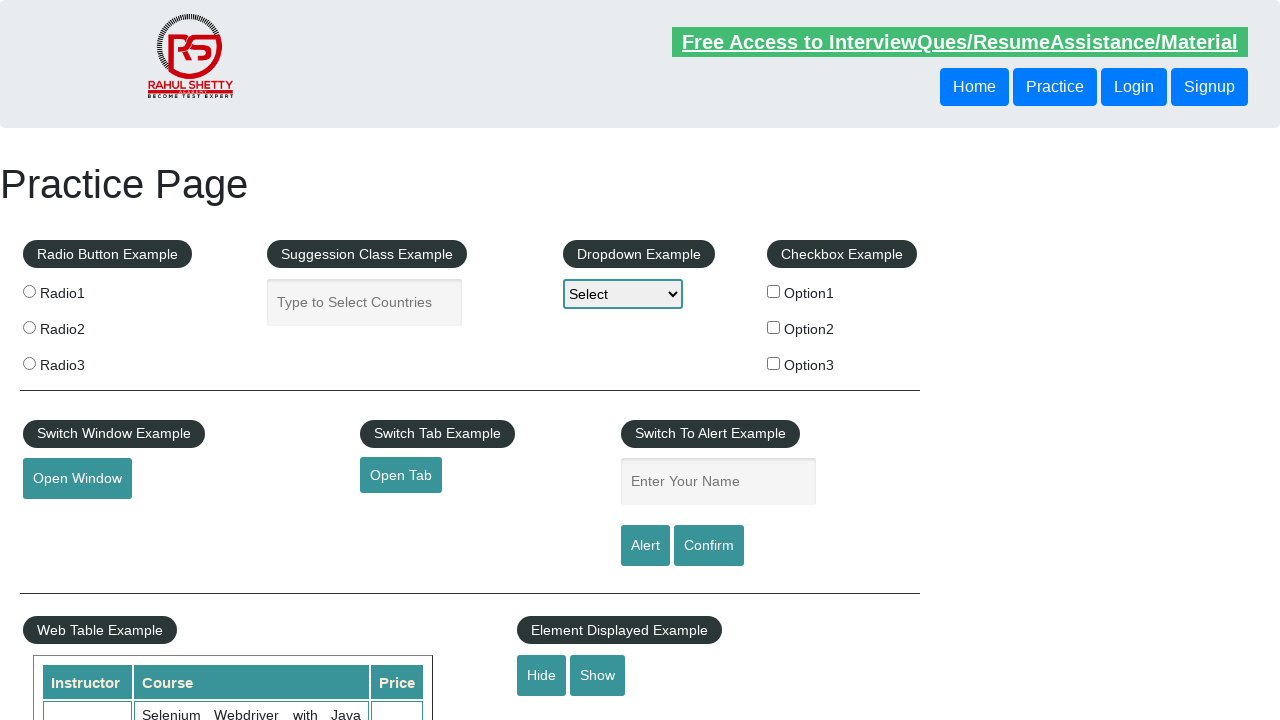

Verified text box is now hidden
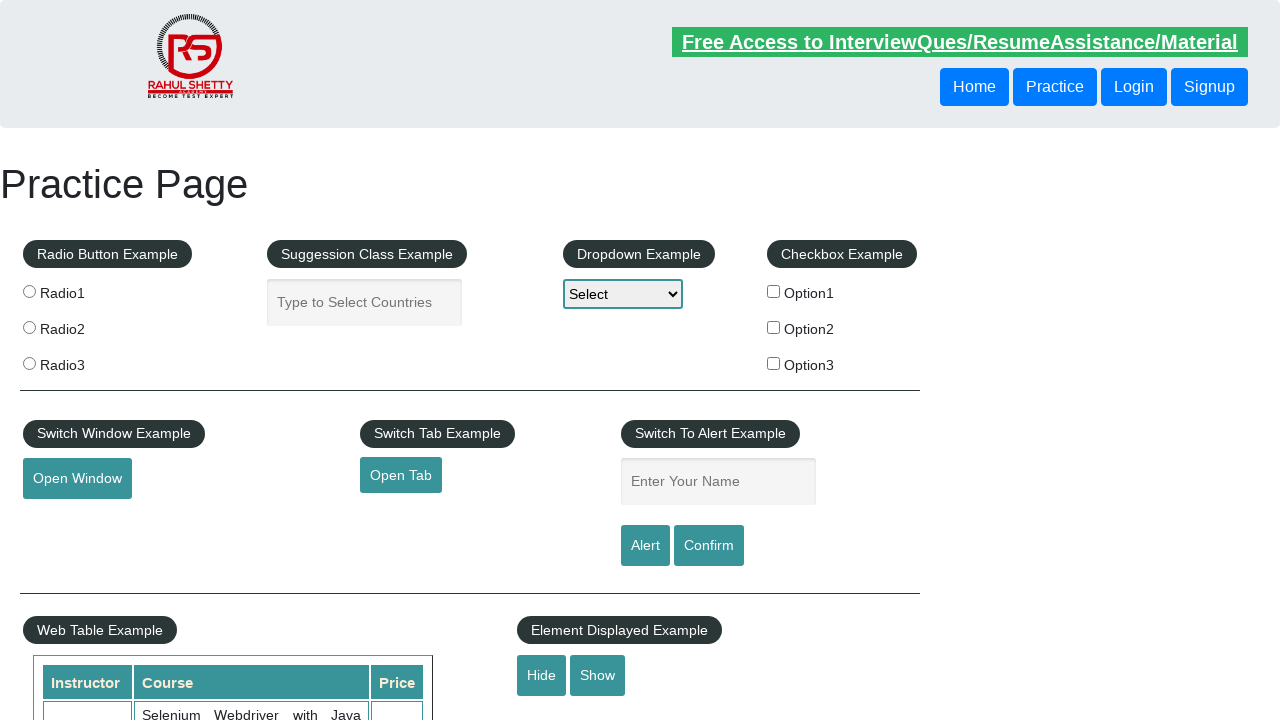

Set up dialog handler to automatically accept dialogs
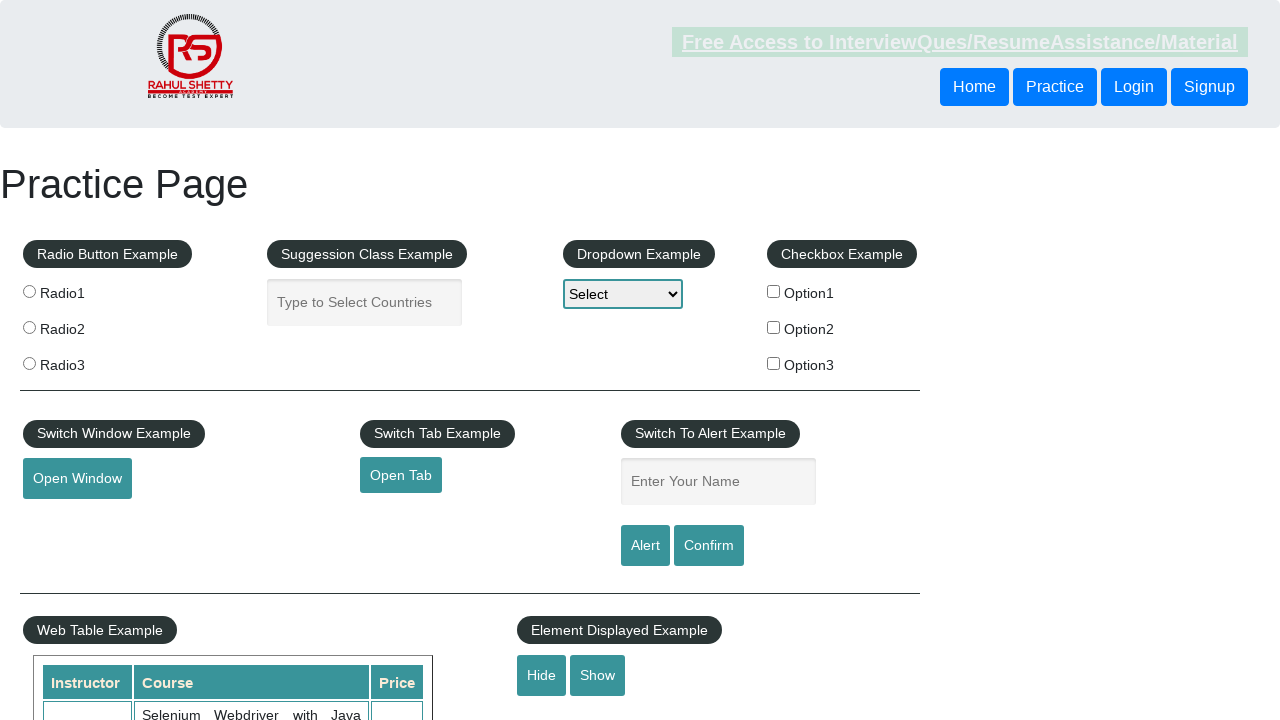

Clicked confirm button to trigger dialog at (709, 546) on #confirmbtn
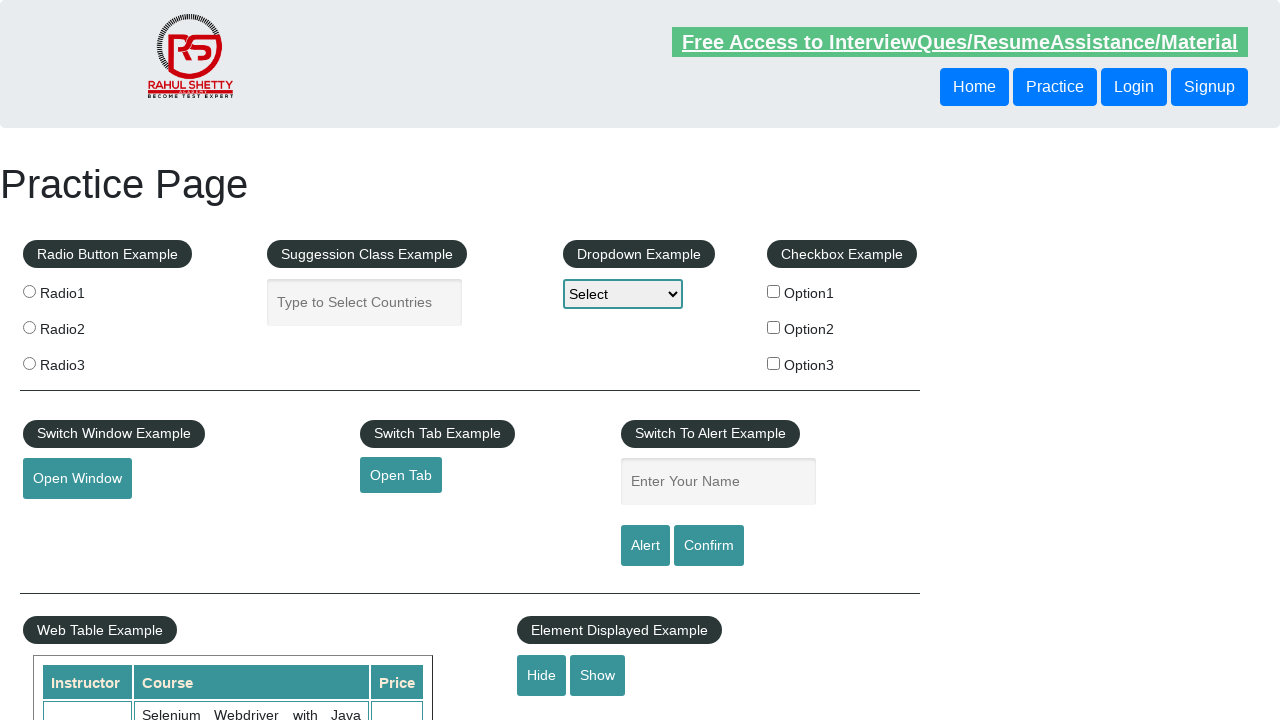

Hovered over mouse hover element to reveal submenu at (83, 361) on #mousehover
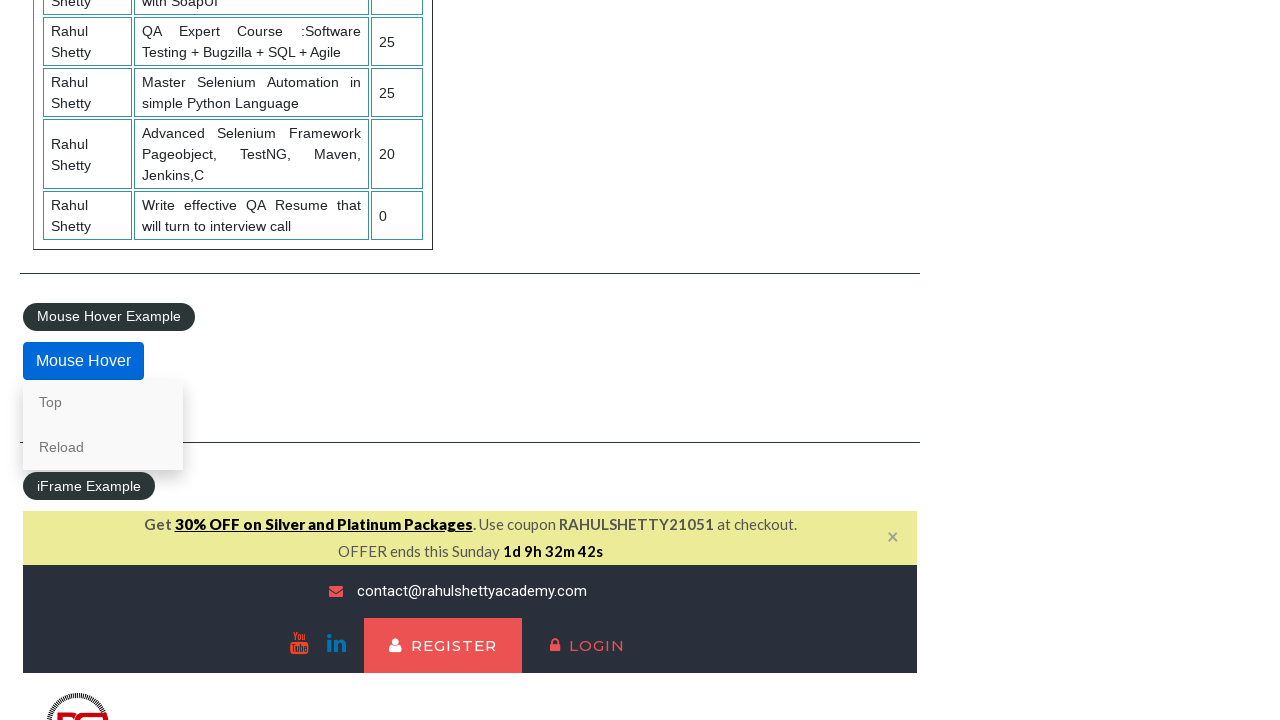

Located iframe element for course interactions
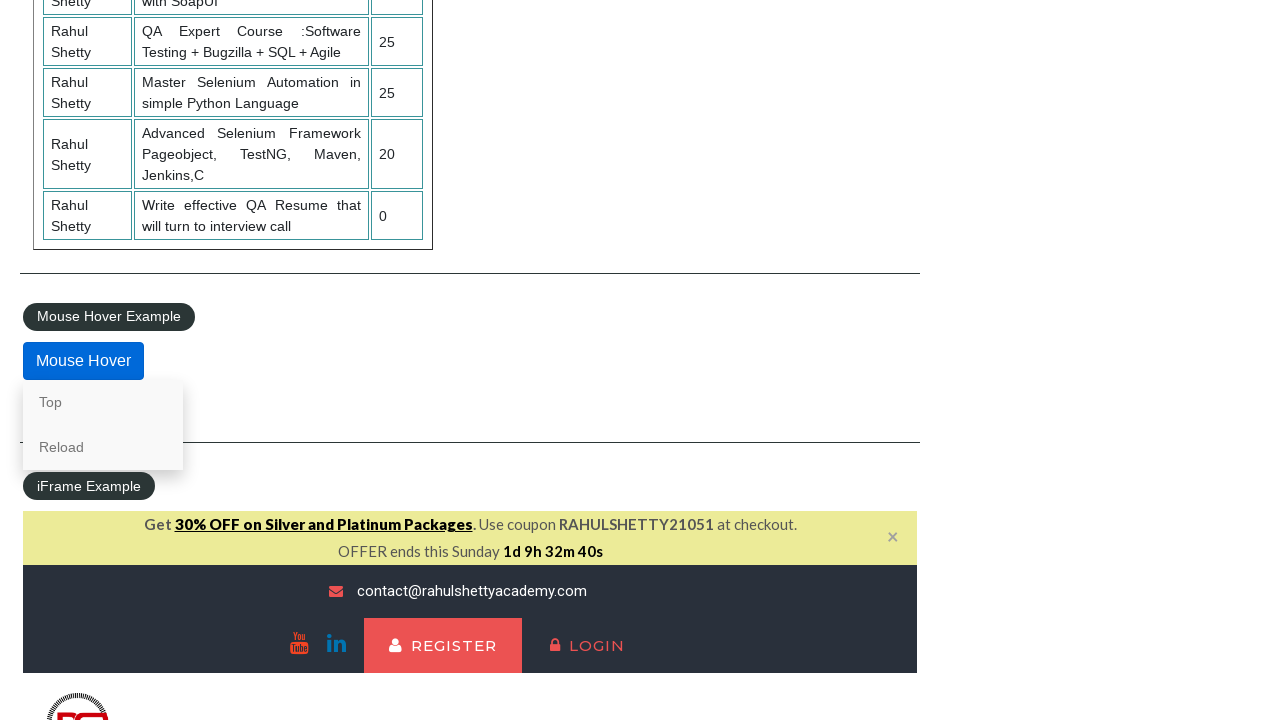

Clicked lifetime access link within iframe at (307, 360) on #courses-iframe >> internal:control=enter-frame >> li a[href='lifetime-access']:
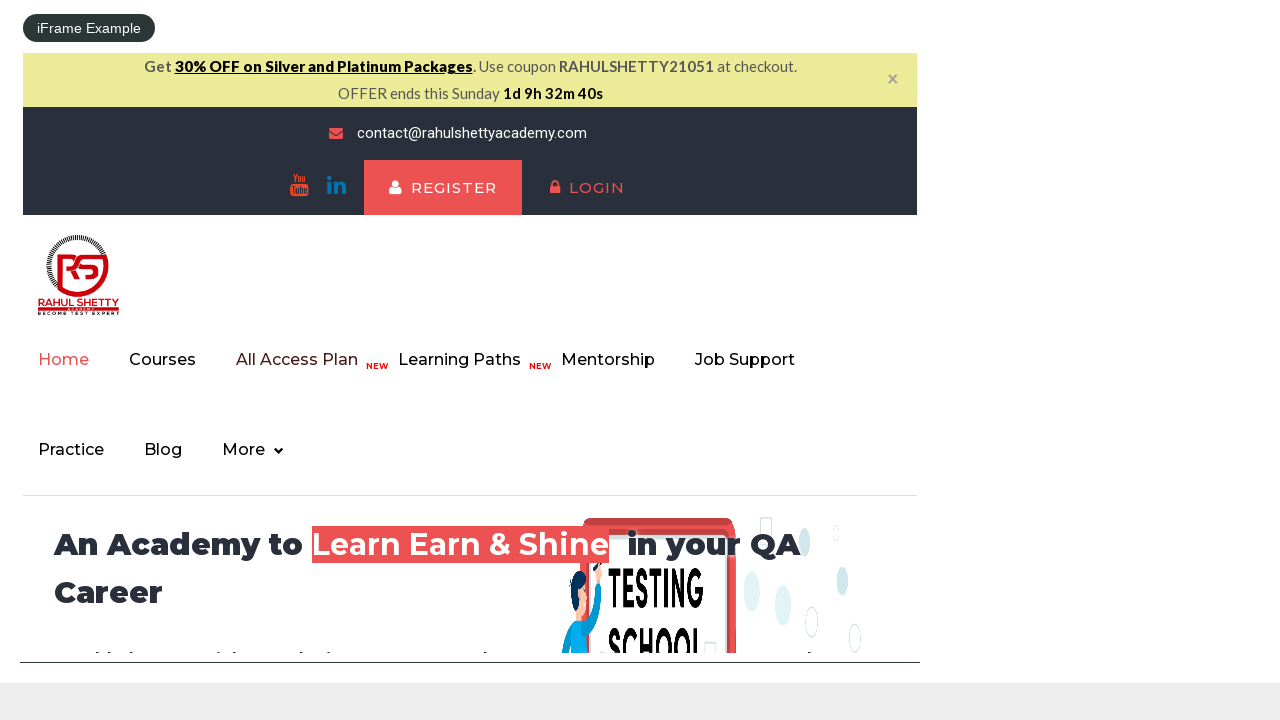

Retrieved text content from iframe heading: Join 13,522 Happy Subscibers!
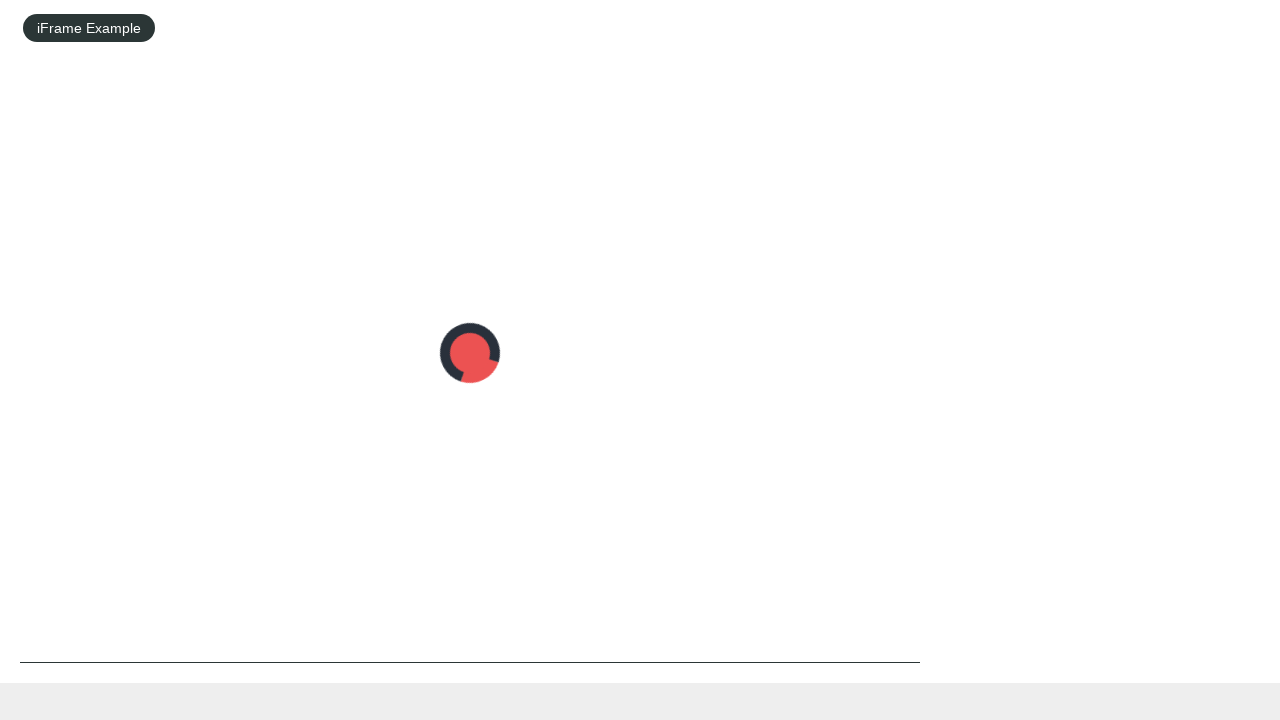

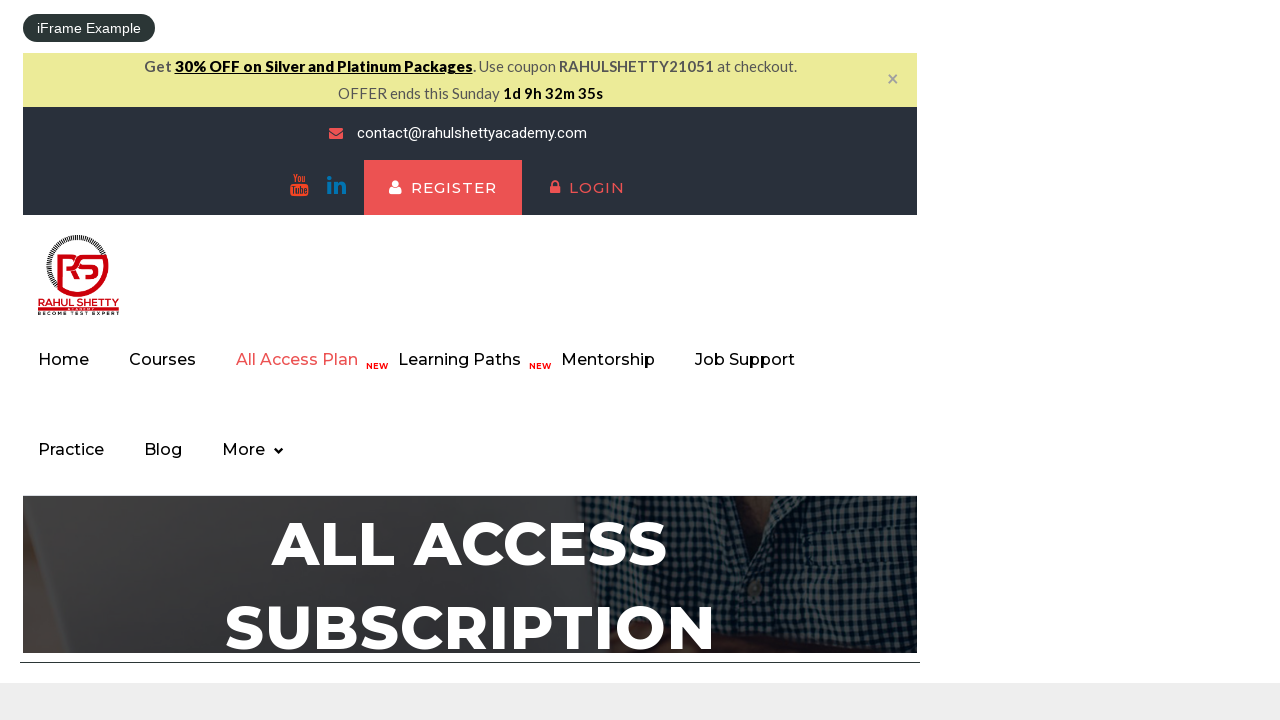